Tests filtering to display only completed todo items

Starting URL: https://demo.playwright.dev/todomvc

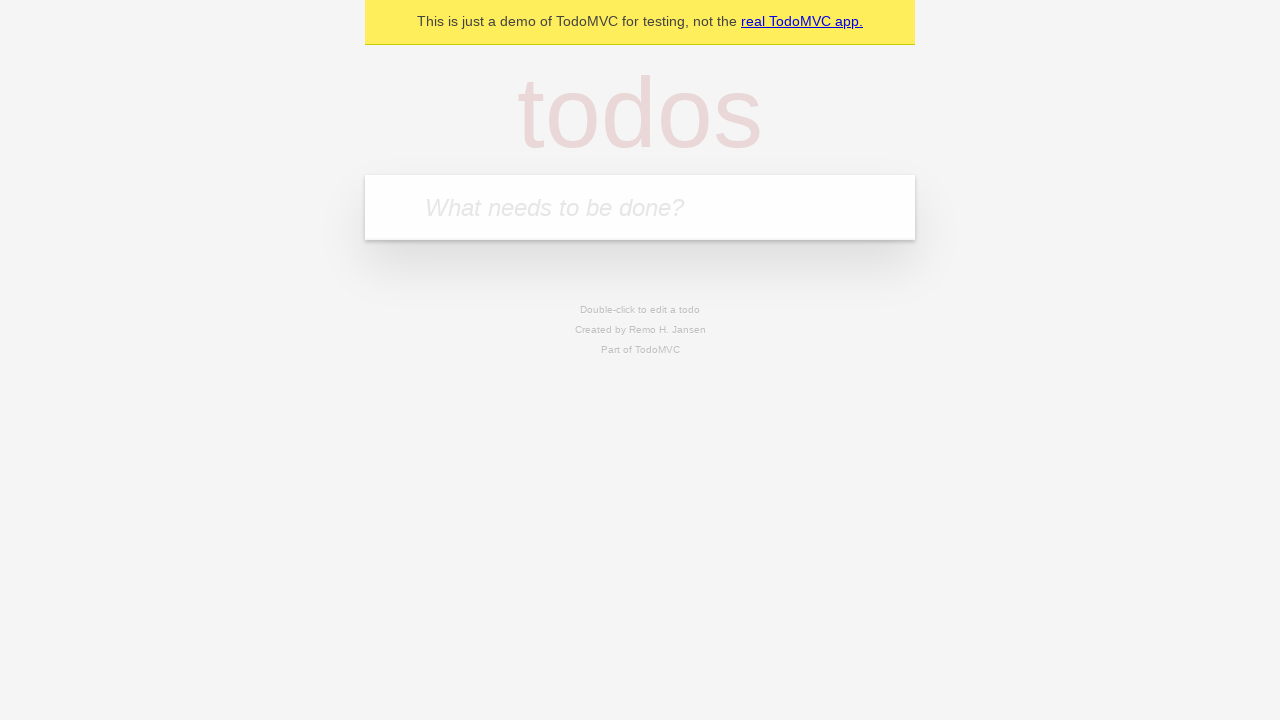

Filled todo input with 'buy some cheese' on internal:attr=[placeholder="What needs to be done?"i]
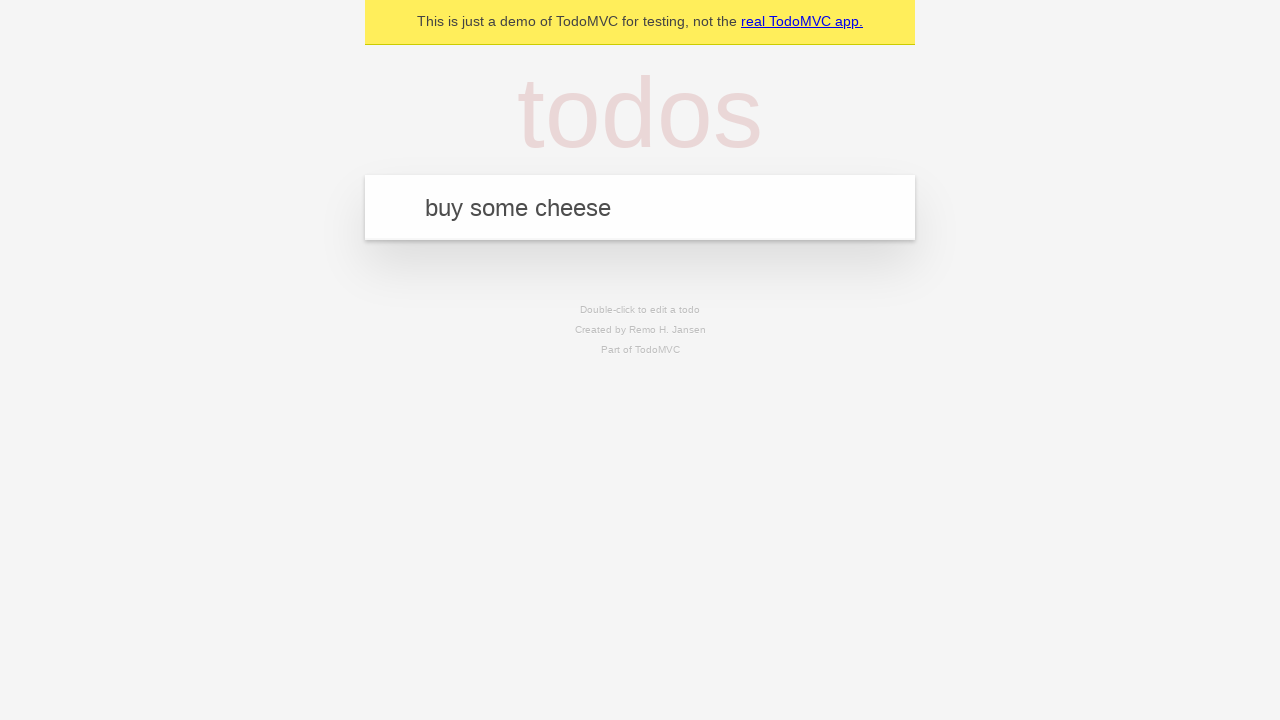

Pressed Enter to add first todo item on internal:attr=[placeholder="What needs to be done?"i]
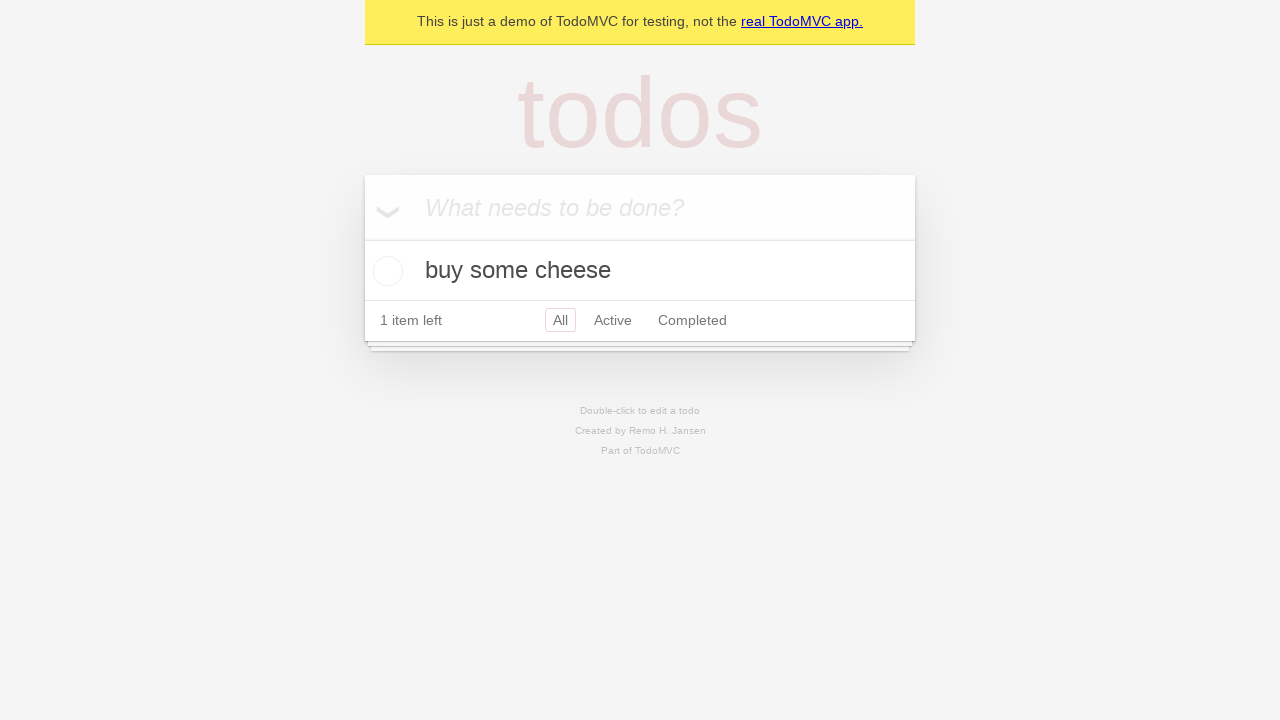

Filled todo input with 'feed the cat' on internal:attr=[placeholder="What needs to be done?"i]
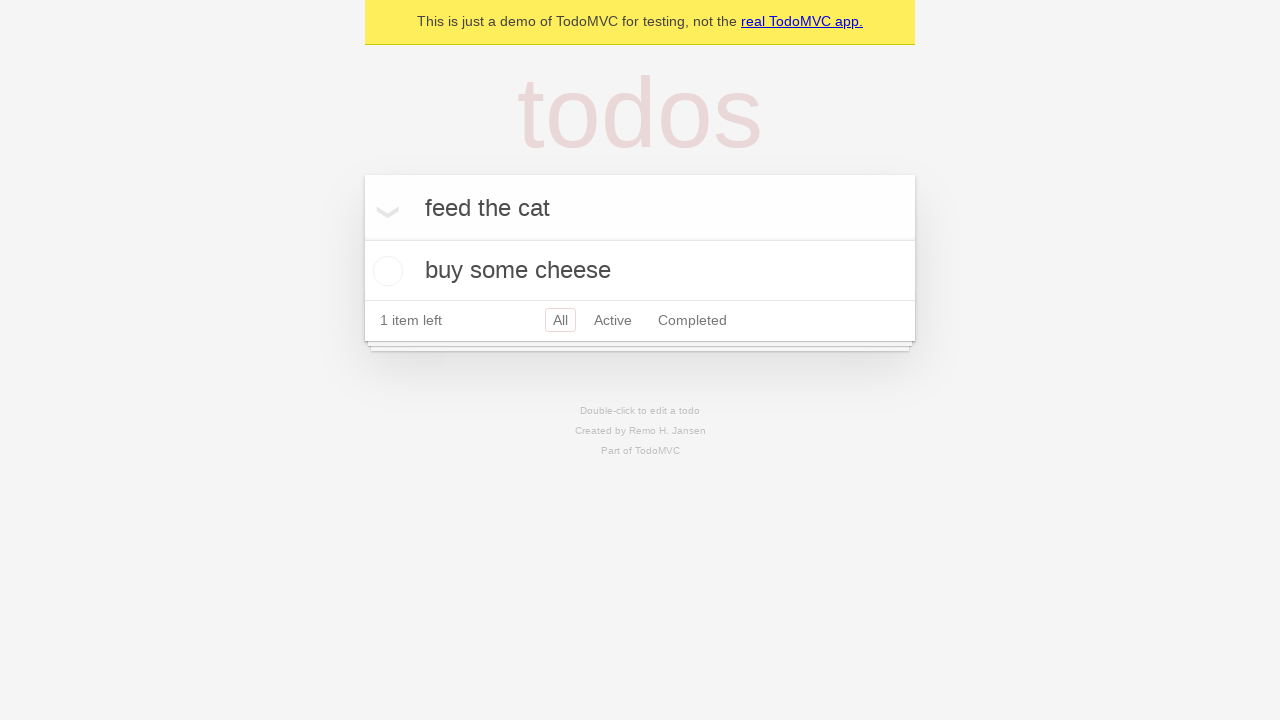

Pressed Enter to add second todo item on internal:attr=[placeholder="What needs to be done?"i]
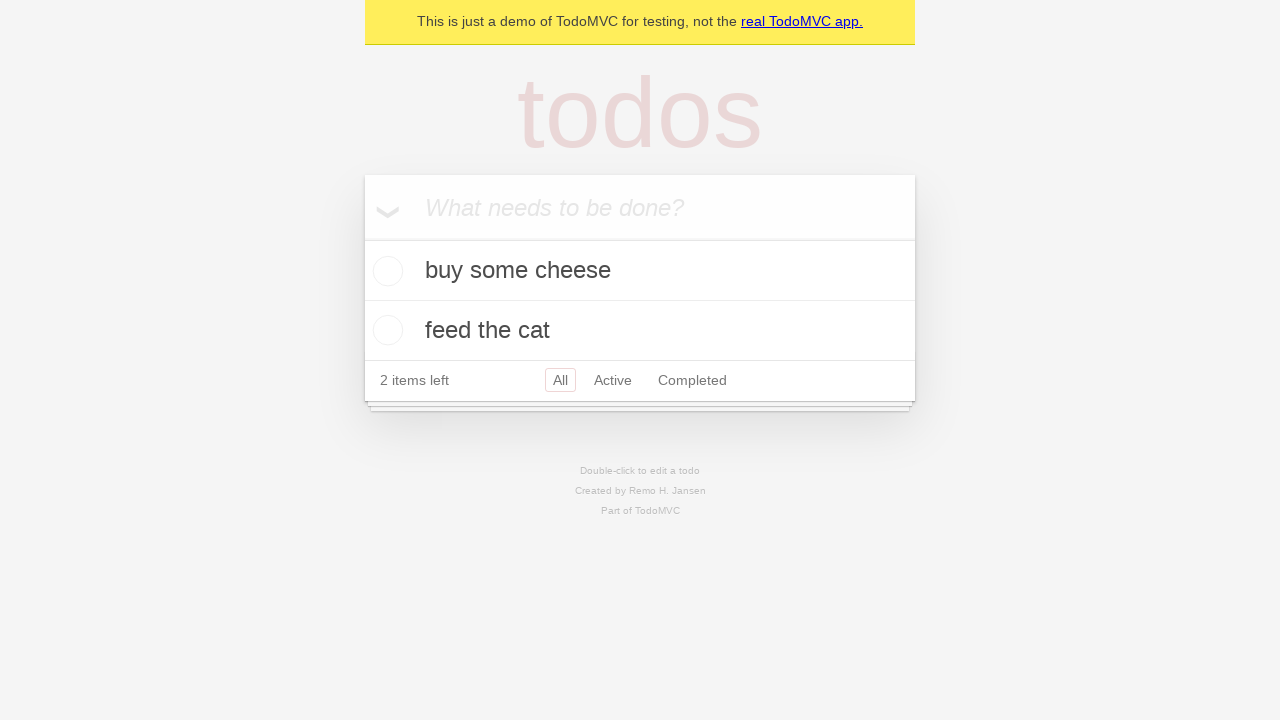

Filled todo input with 'book a doctors appointment' on internal:attr=[placeholder="What needs to be done?"i]
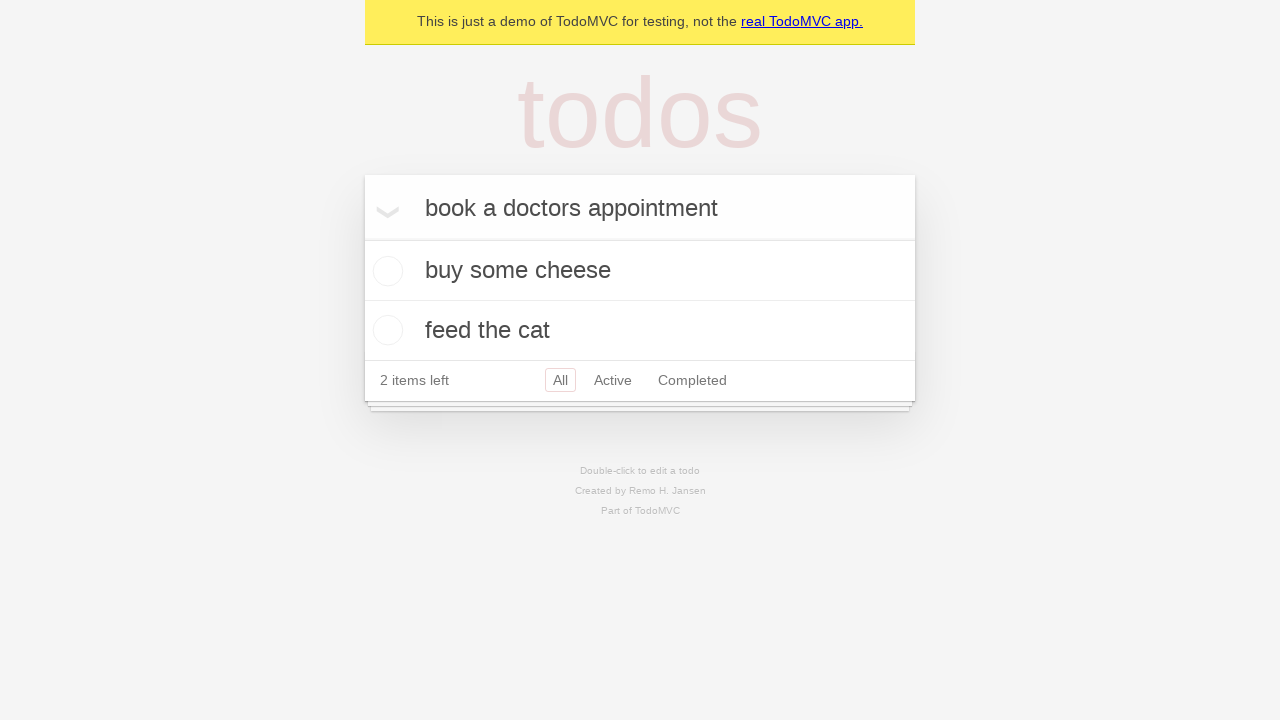

Pressed Enter to add third todo item on internal:attr=[placeholder="What needs to be done?"i]
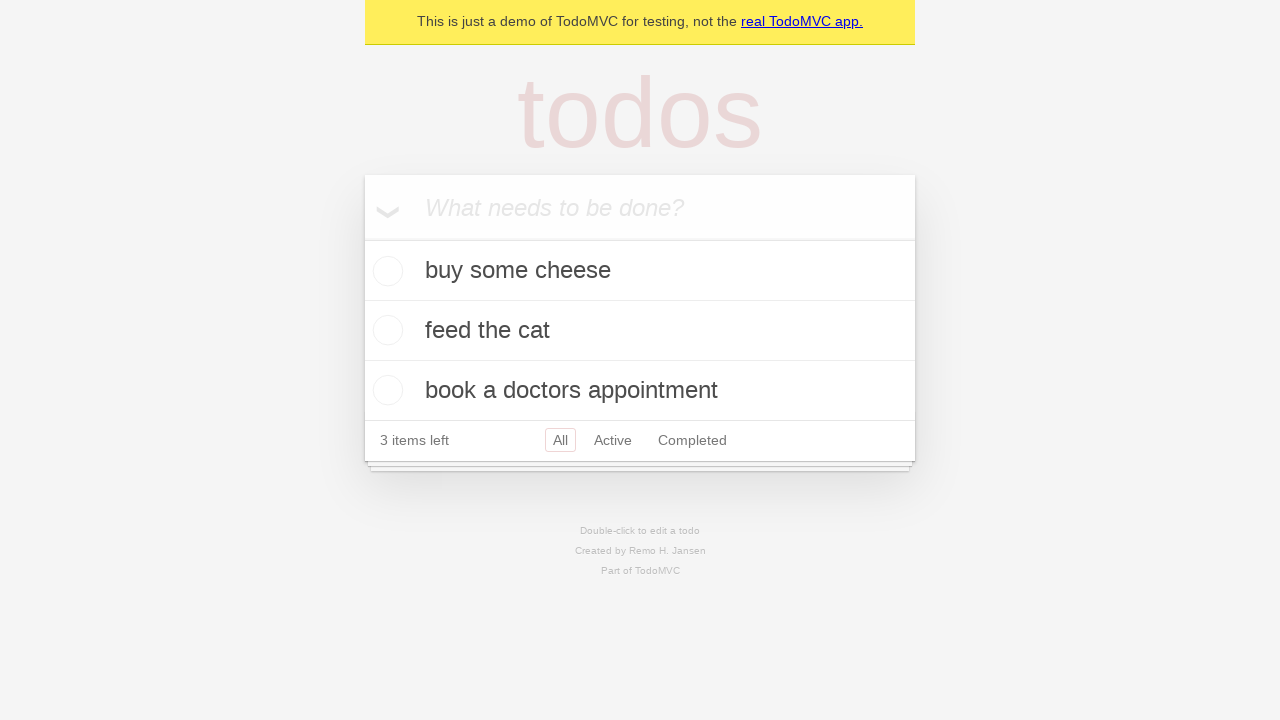

Checked the second todo item checkbox at (385, 330) on internal:testid=[data-testid="todo-item"s] >> nth=1 >> internal:role=checkbox
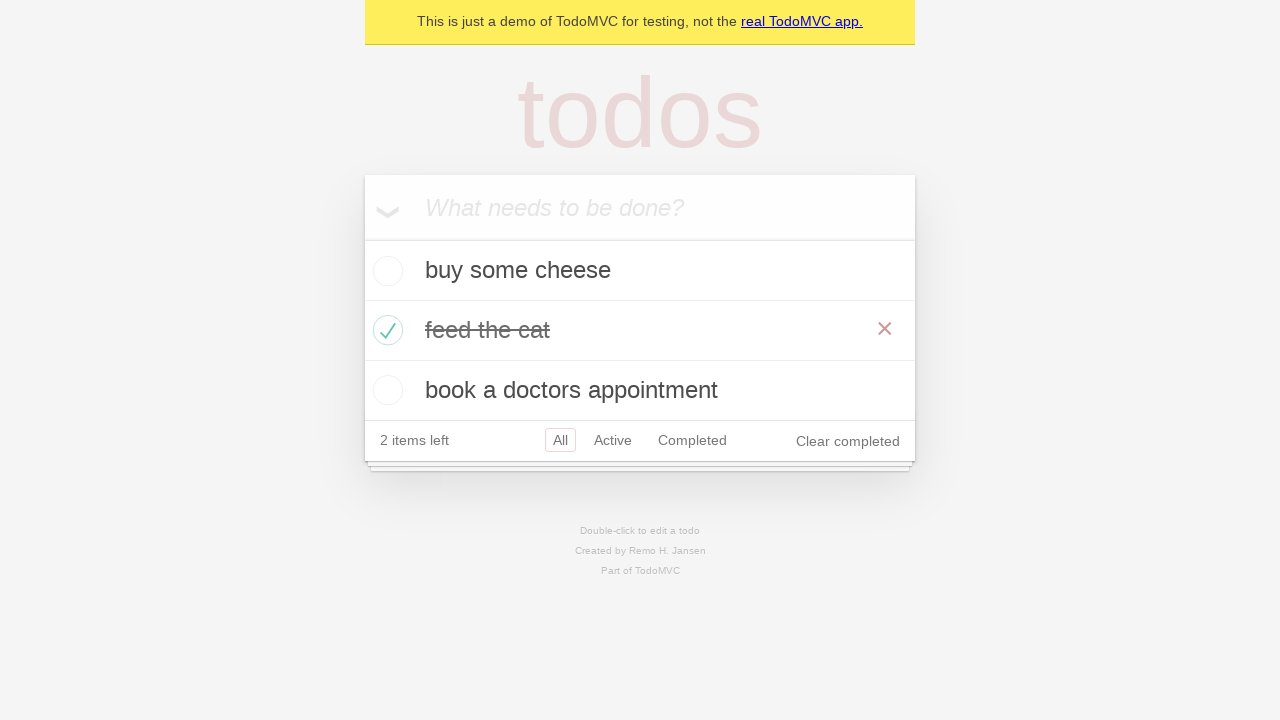

Clicked Completed filter link to display completed items at (692, 440) on internal:role=link[name="Completed"i]
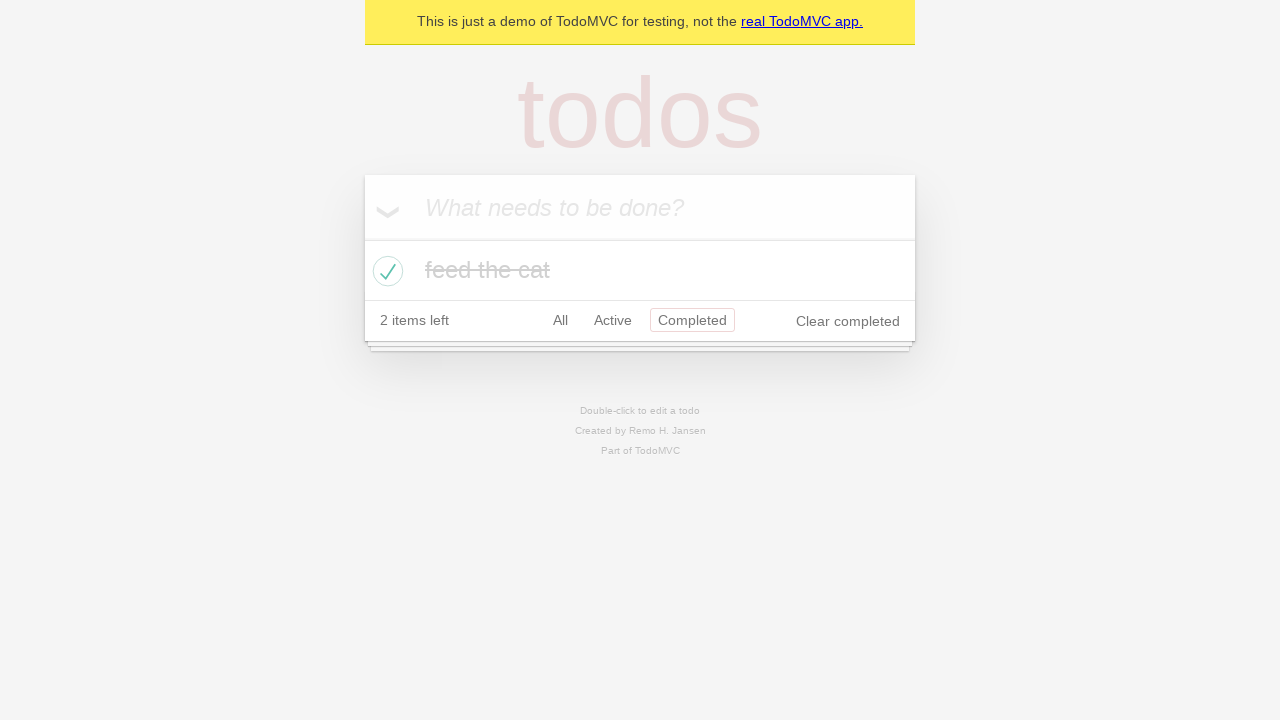

Waited for filtered todo items to load
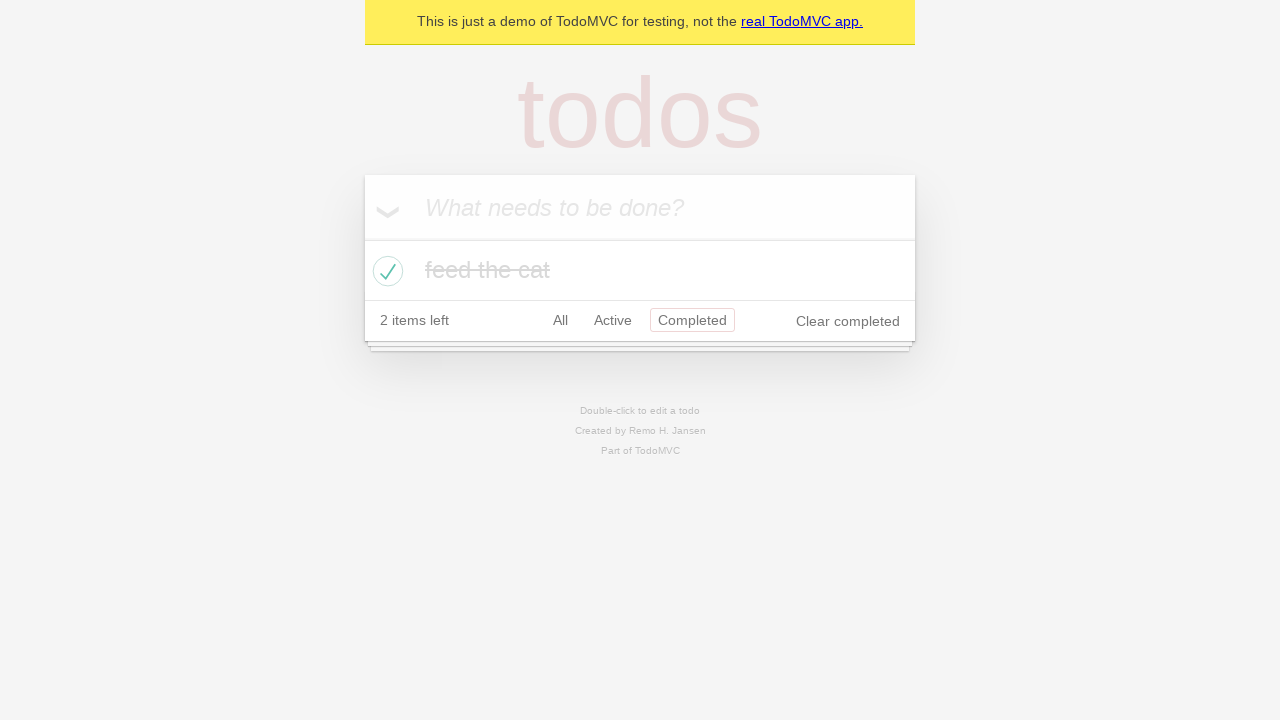

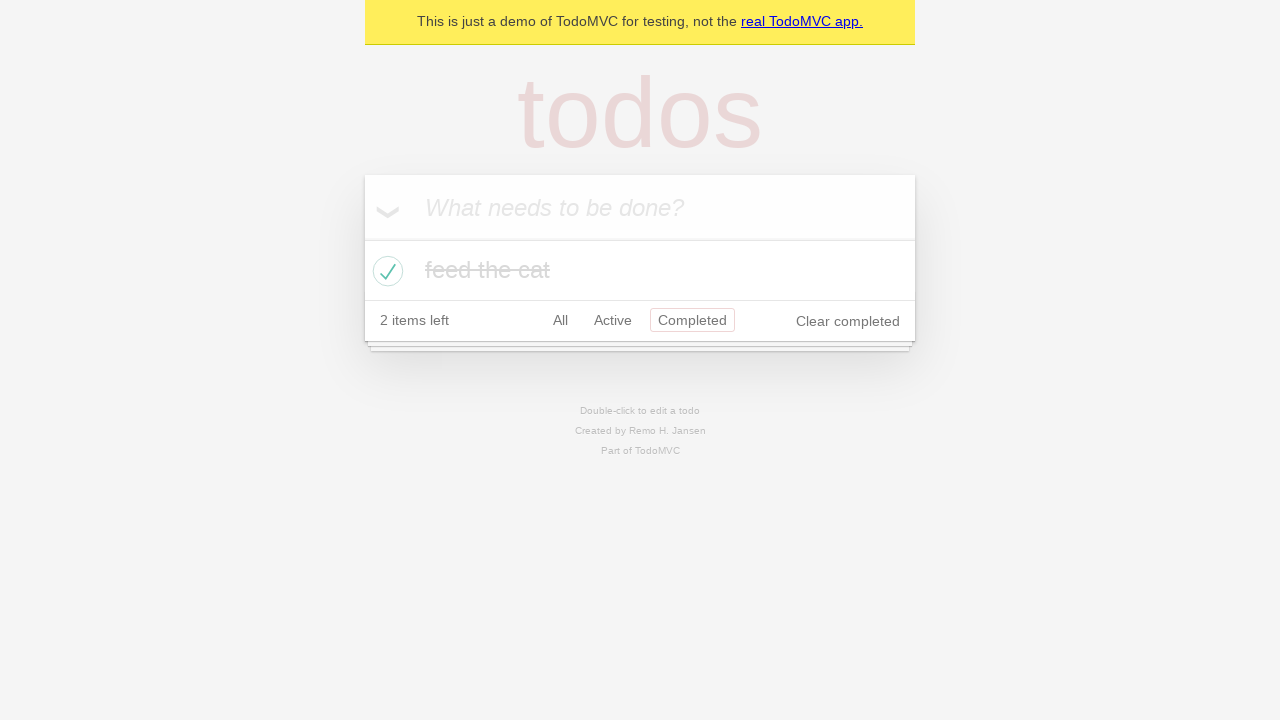